Tests a scrollable table on a practice page by scrolling to view the table, reading numeric values from the 4th column of all rows, calculating their sum, and verifying it matches the displayed total amount.

Starting URL: https://rahulshettyacademy.com/AutomationPractice/

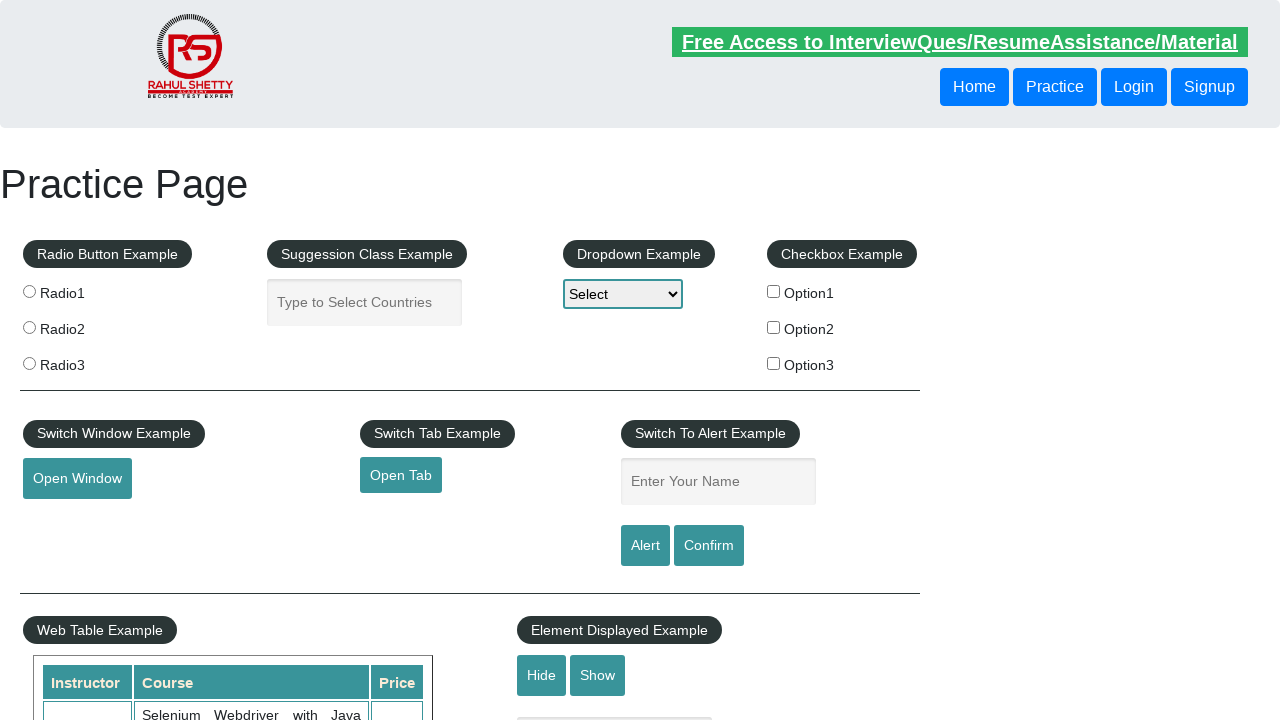

Scrolled page down by 500px to view the table
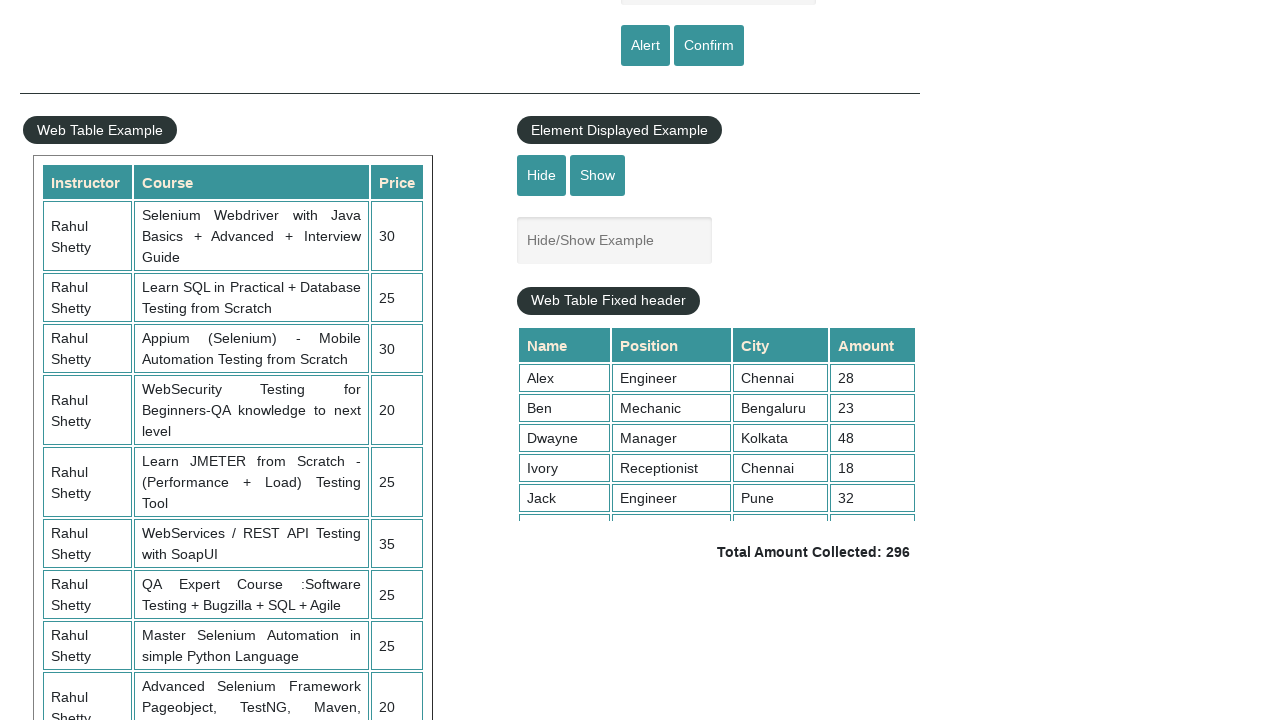

Waited for scroll animation to complete
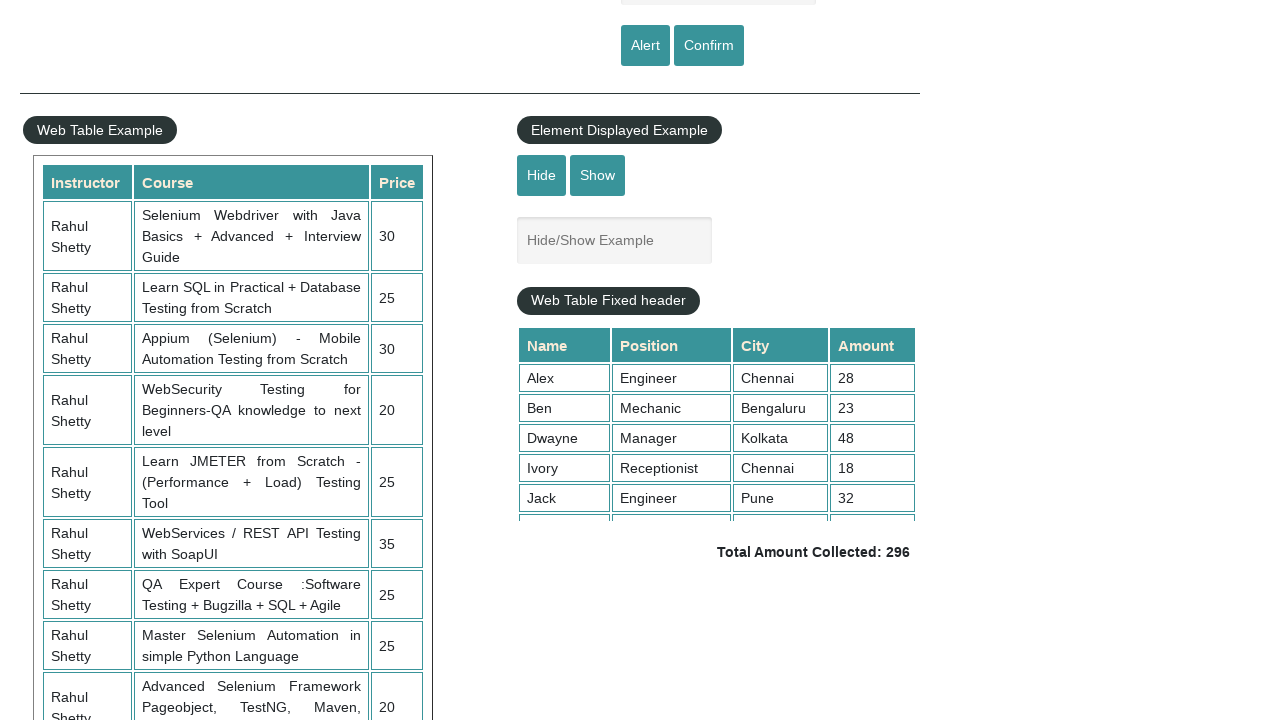

Scrolled table container to bottom to load all rows
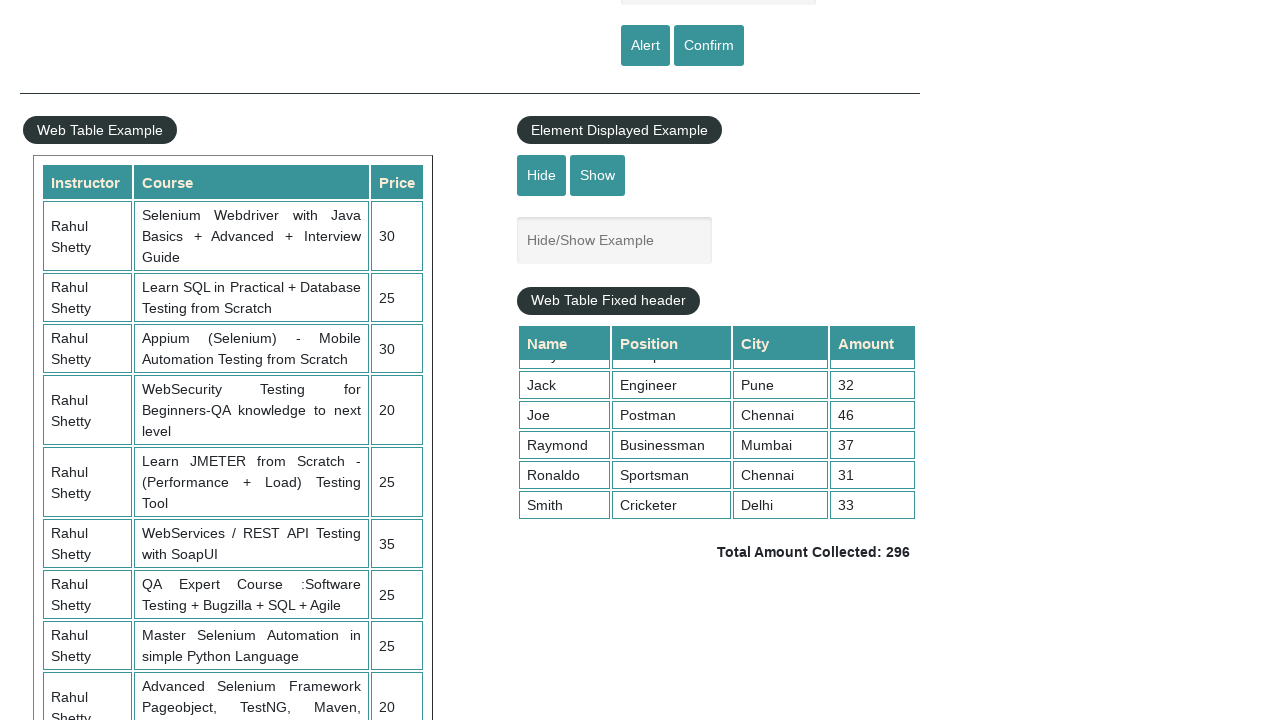

Table content loaded and 4th column cells are visible
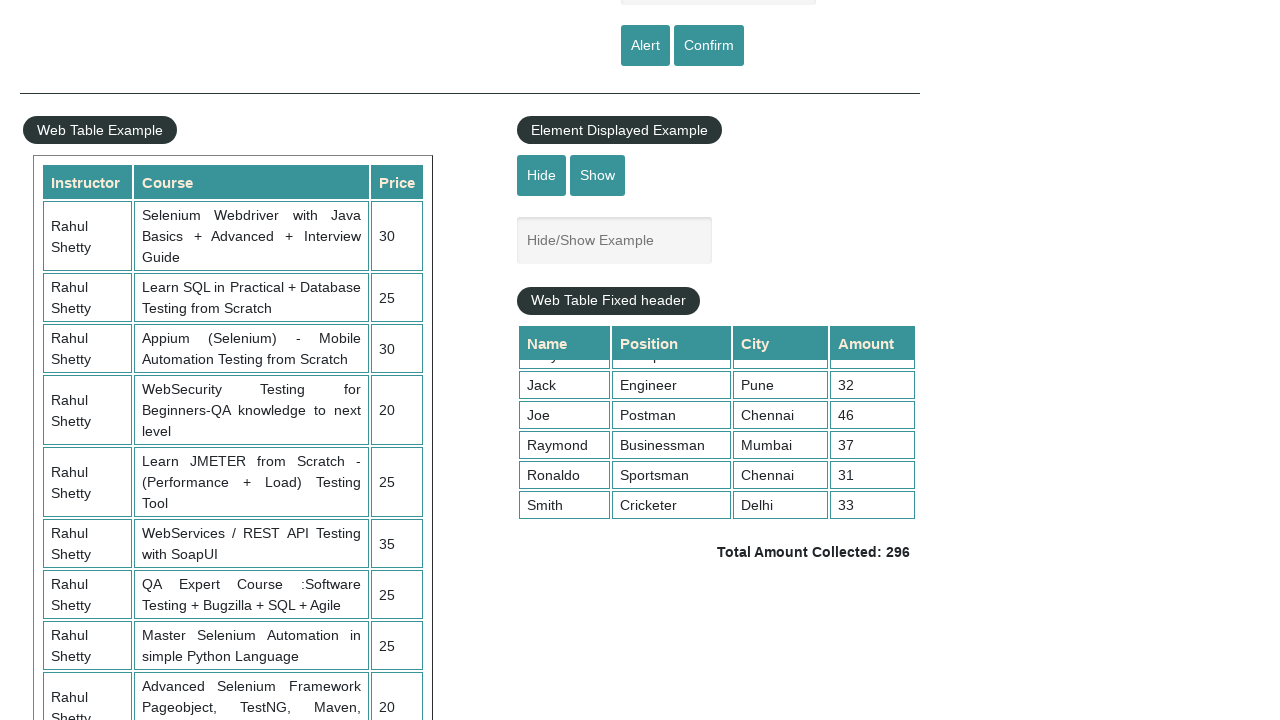

Retrieved all 9 values from the 4th column of the table
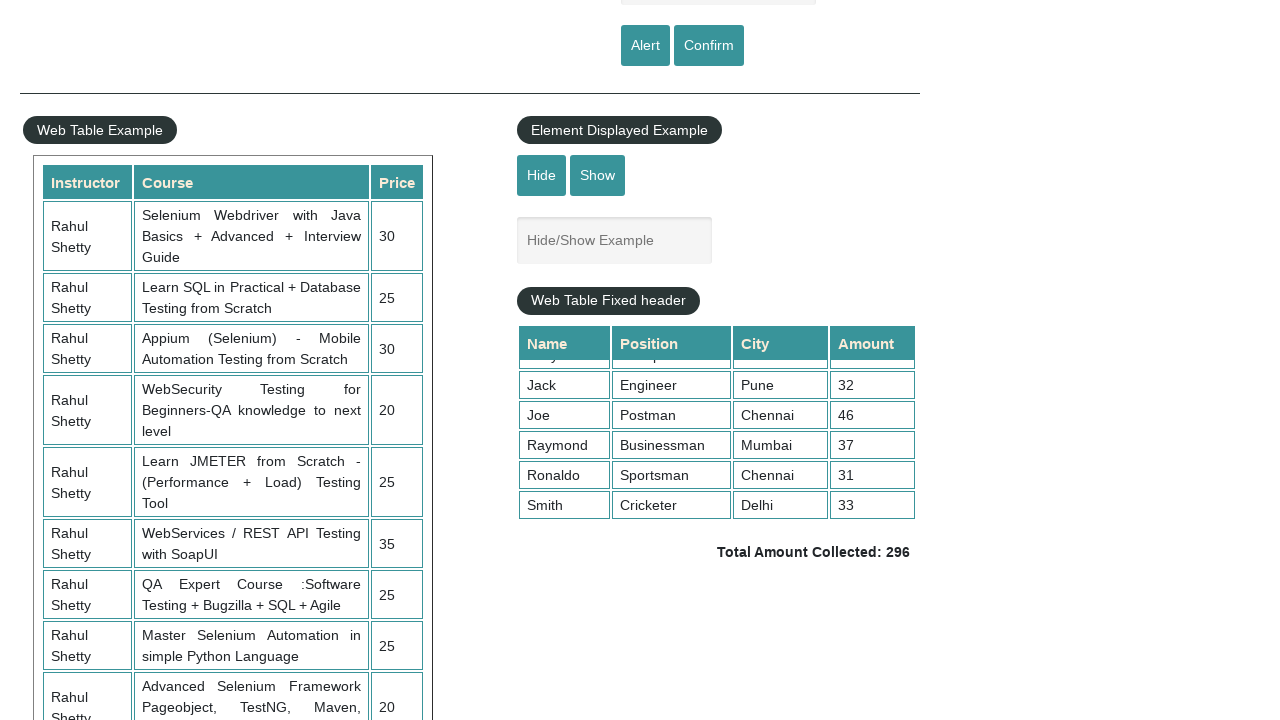

Calculated sum of all 4th column values: 296
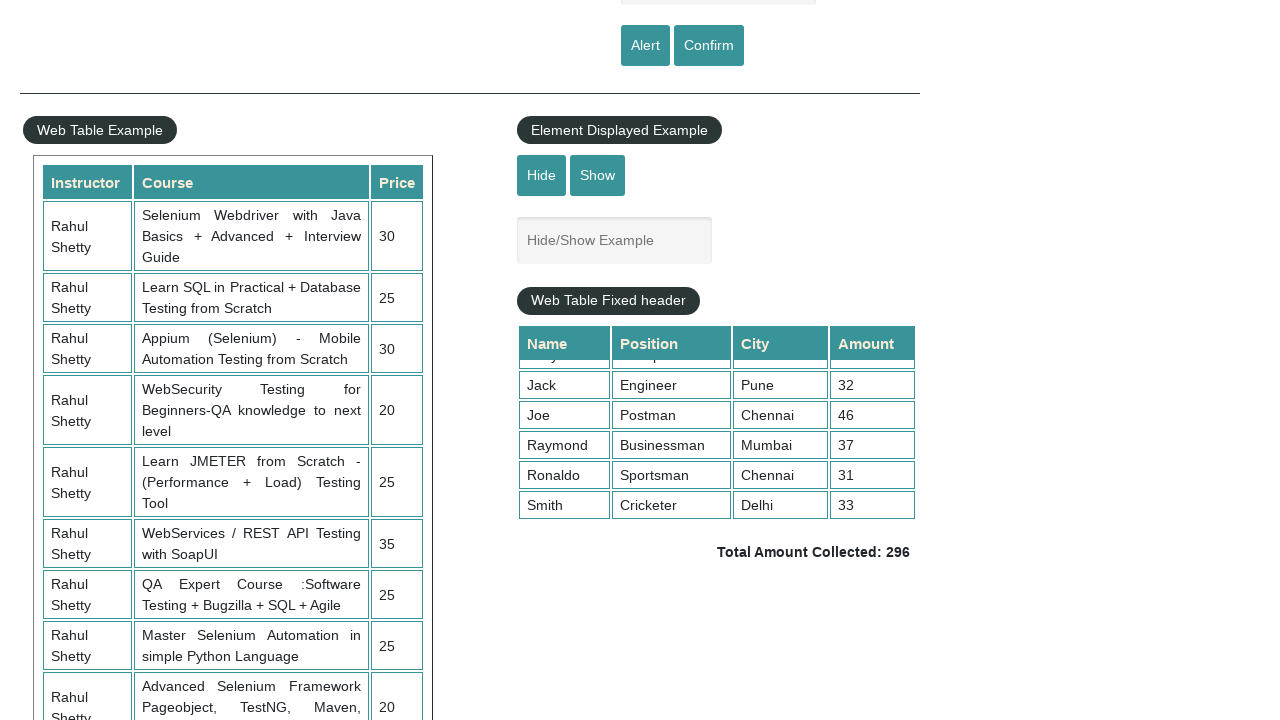

Retrieved displayed total amount text:  Total Amount Collected: 296 
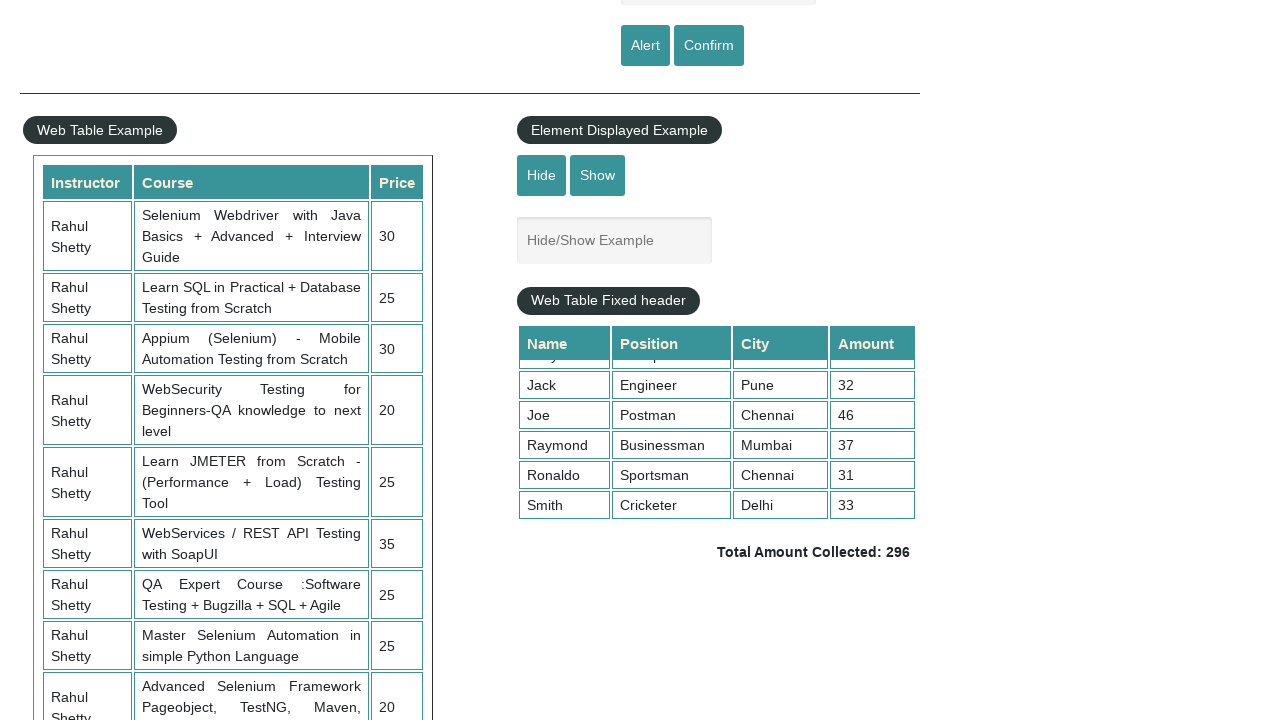

Parsed displayed total: 296
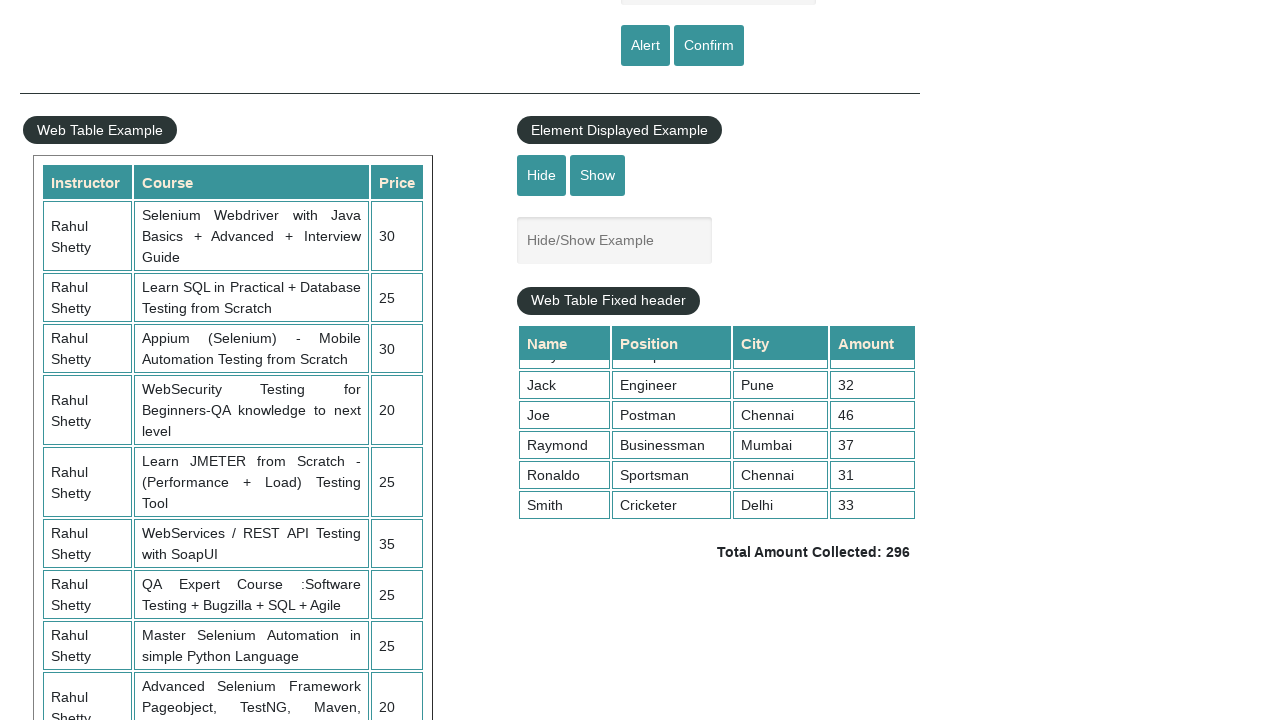

Verified: calculated sum (296) matches displayed total (296)
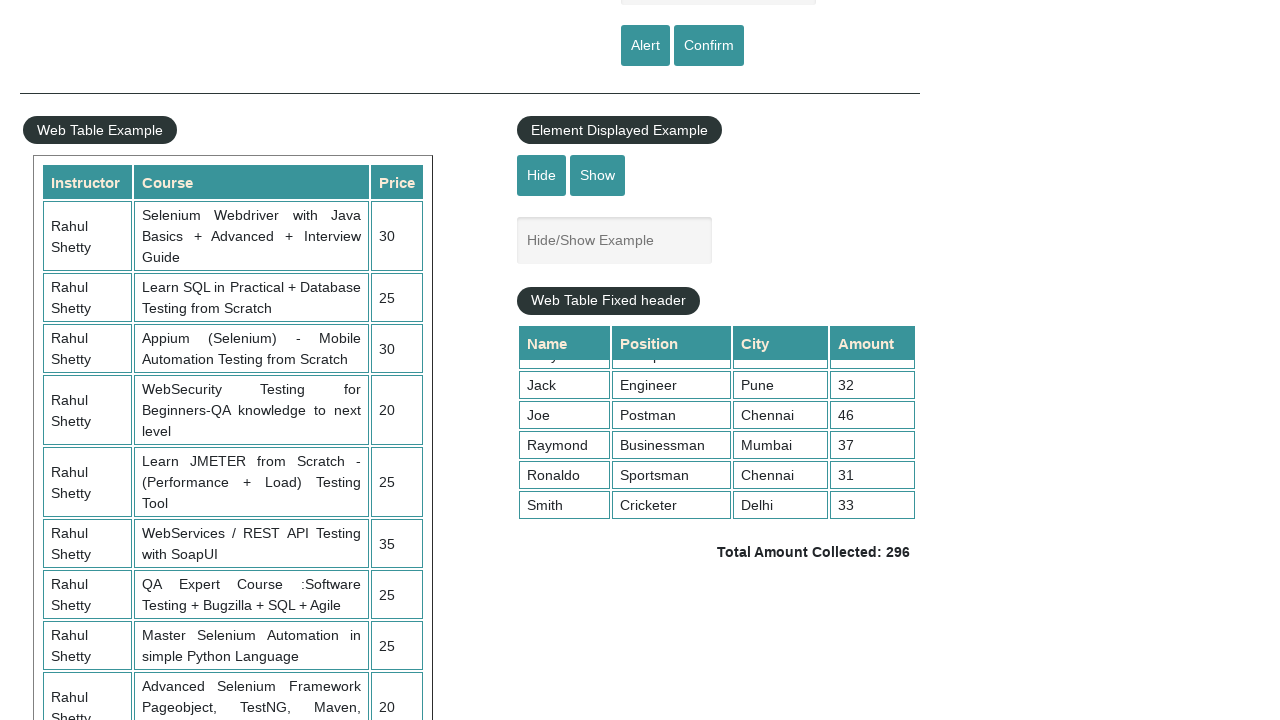

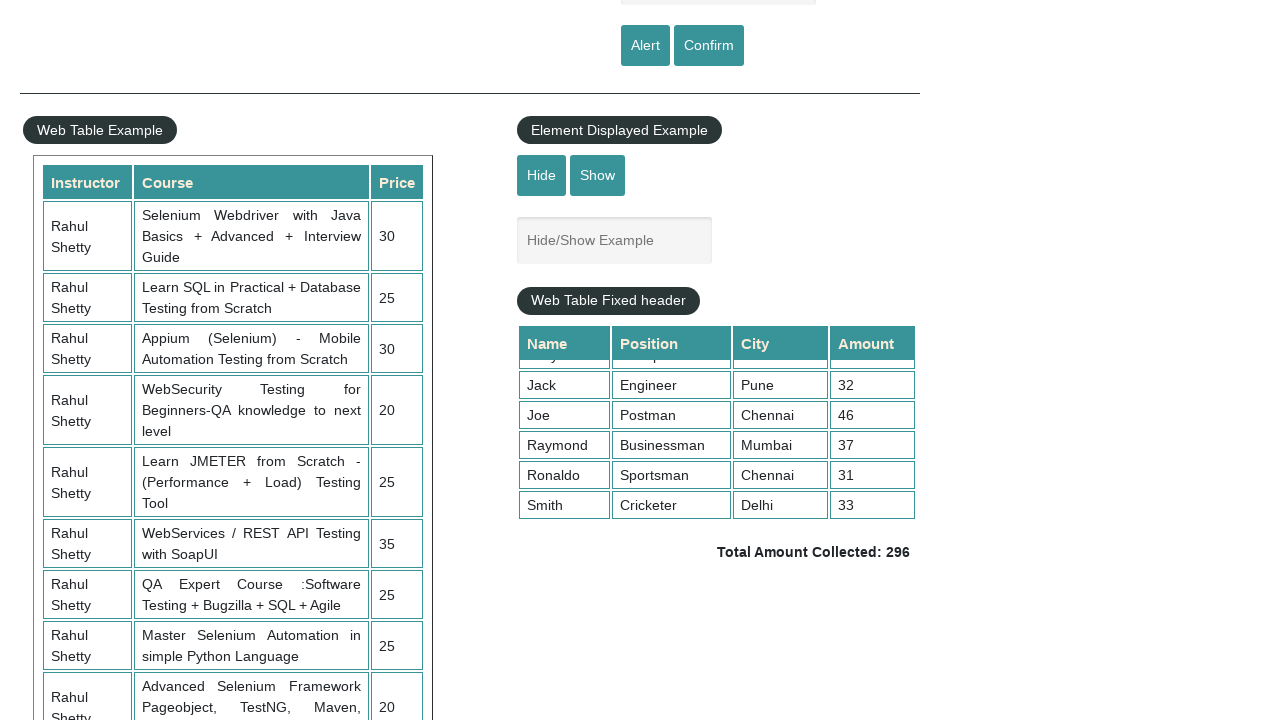